Tests e-commerce product search and add-to-cart functionality by searching for products containing "ca", verifying search results, and adding specific items to the cart

Starting URL: https://rahulshettyacademy.com/seleniumPractise/#/

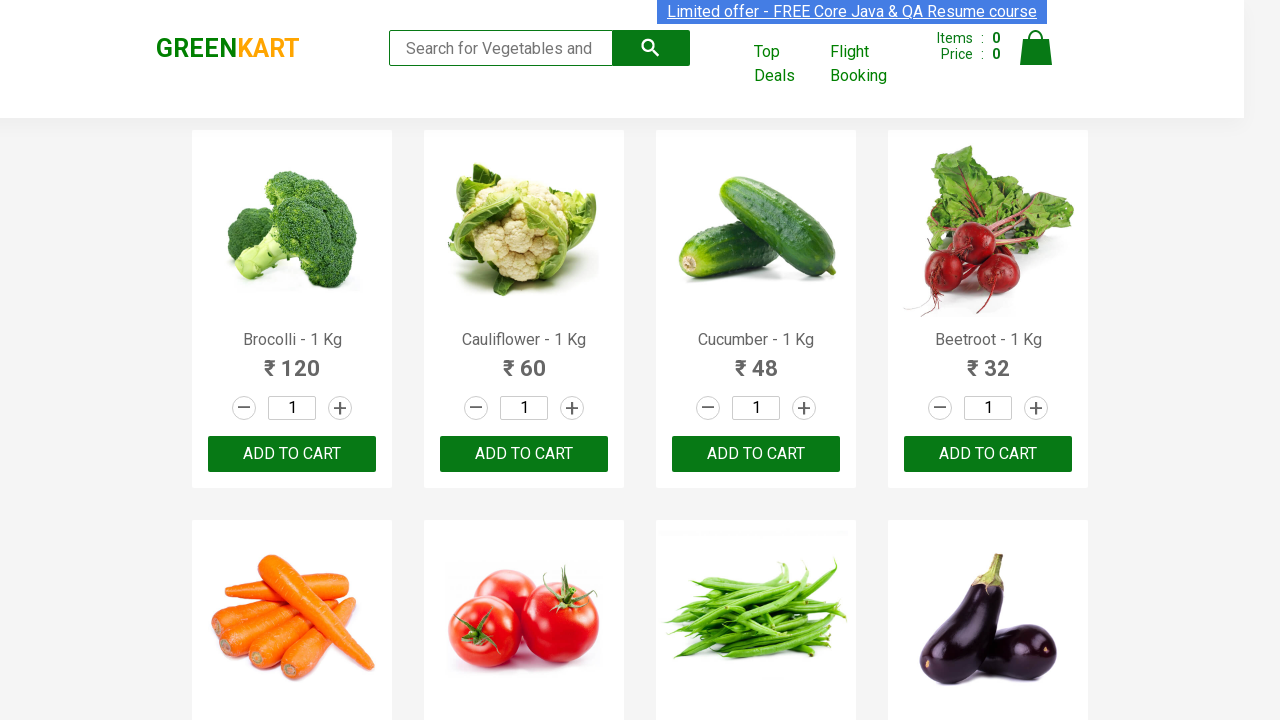

Filled search field with 'ca' on .search-keyword
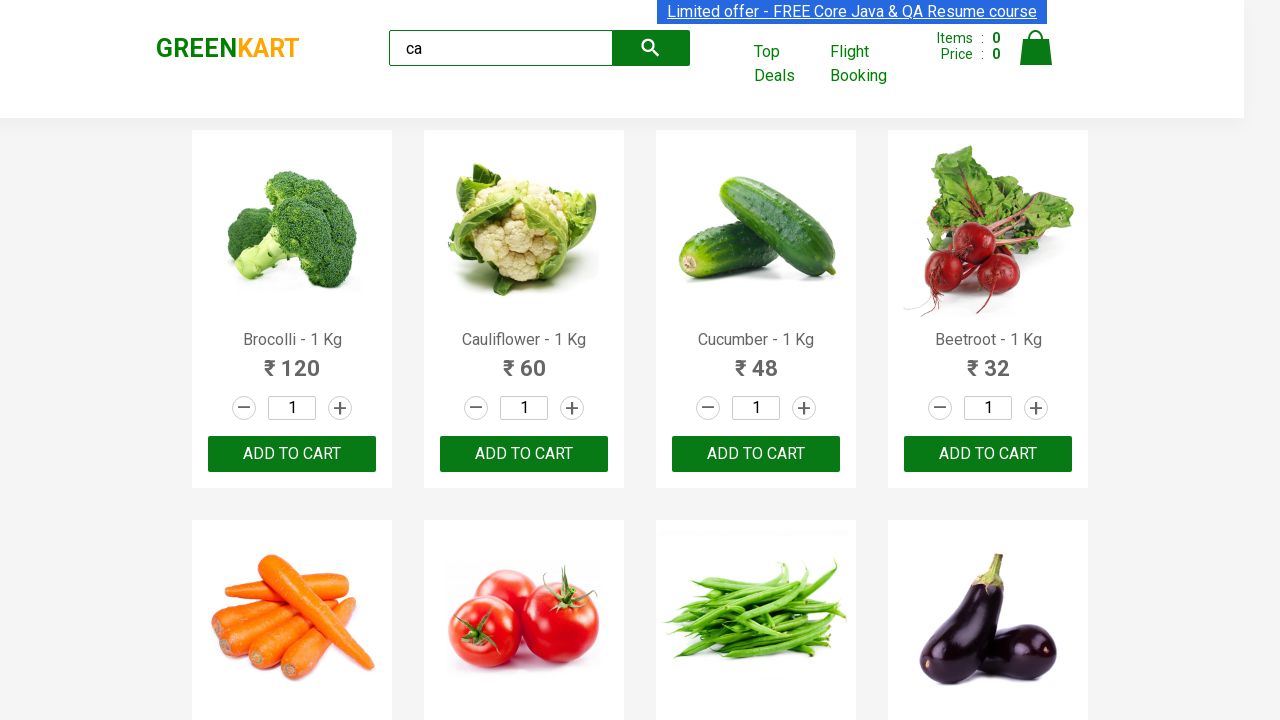

Waited 2000ms for search results to update
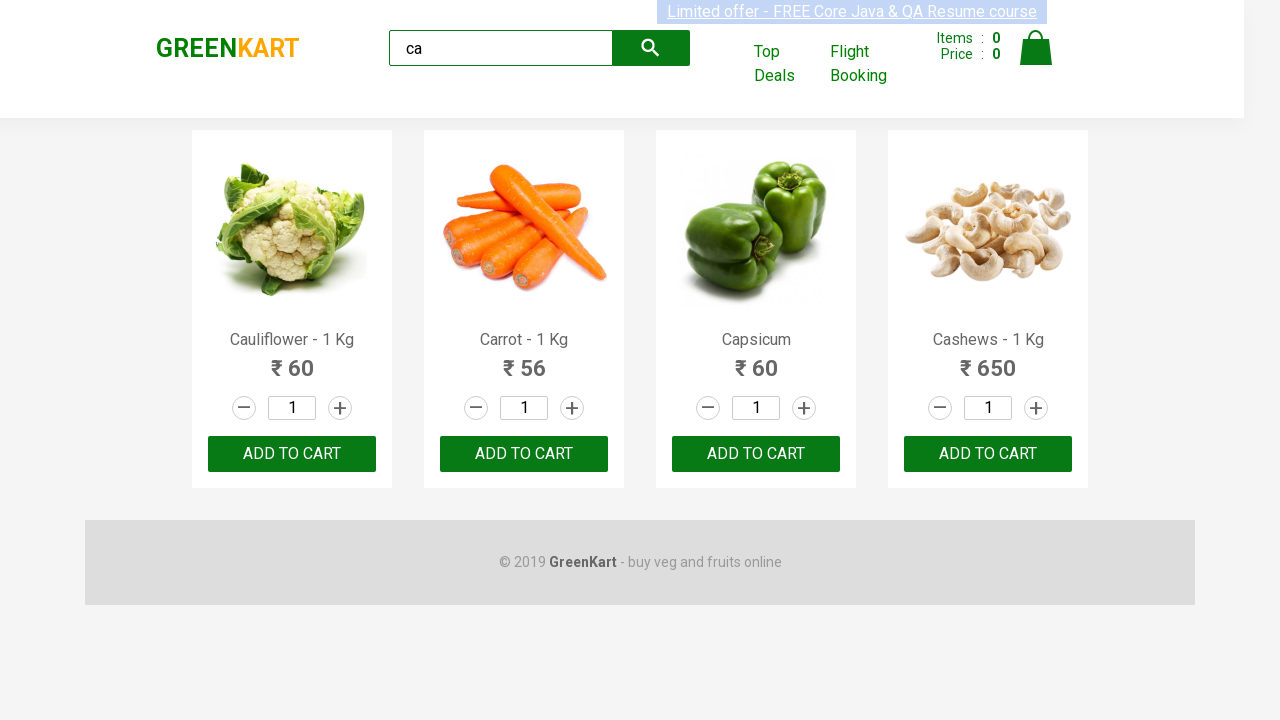

Verified product elements are displayed
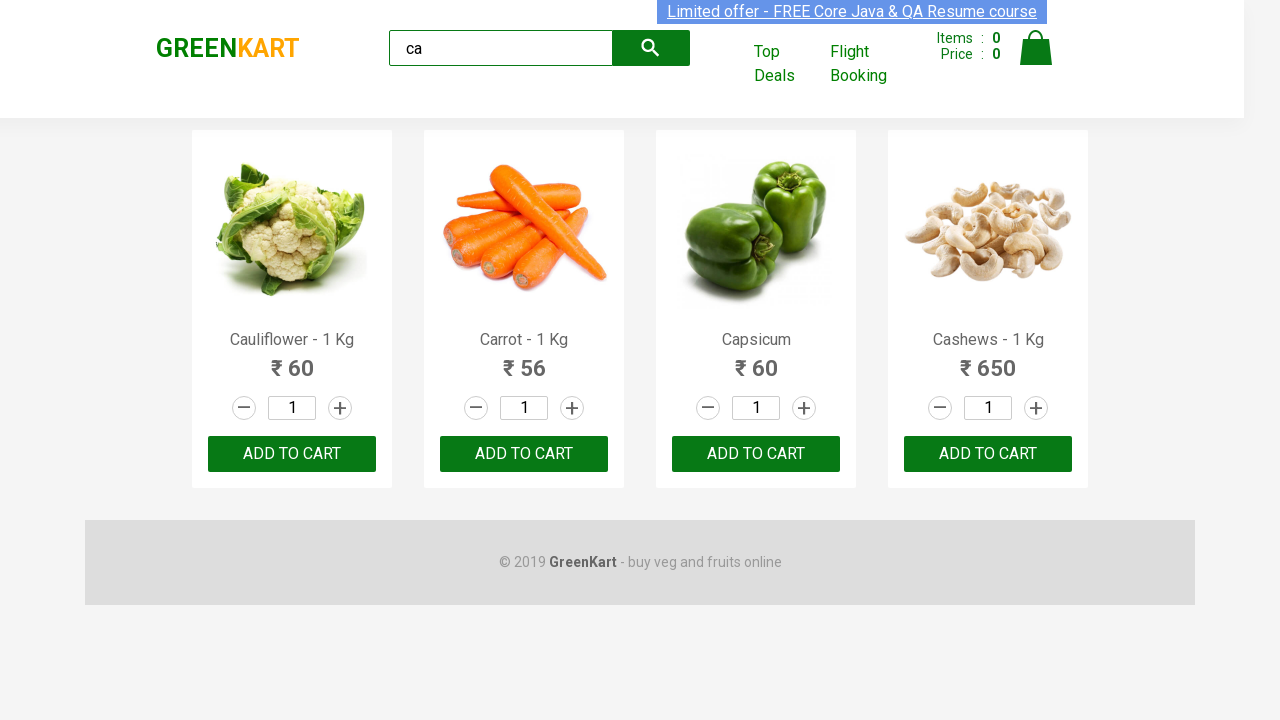

Clicked ADD TO CART button for second product in search results at (524, 454) on .products .product >> nth=1 >> text=ADD TO CART
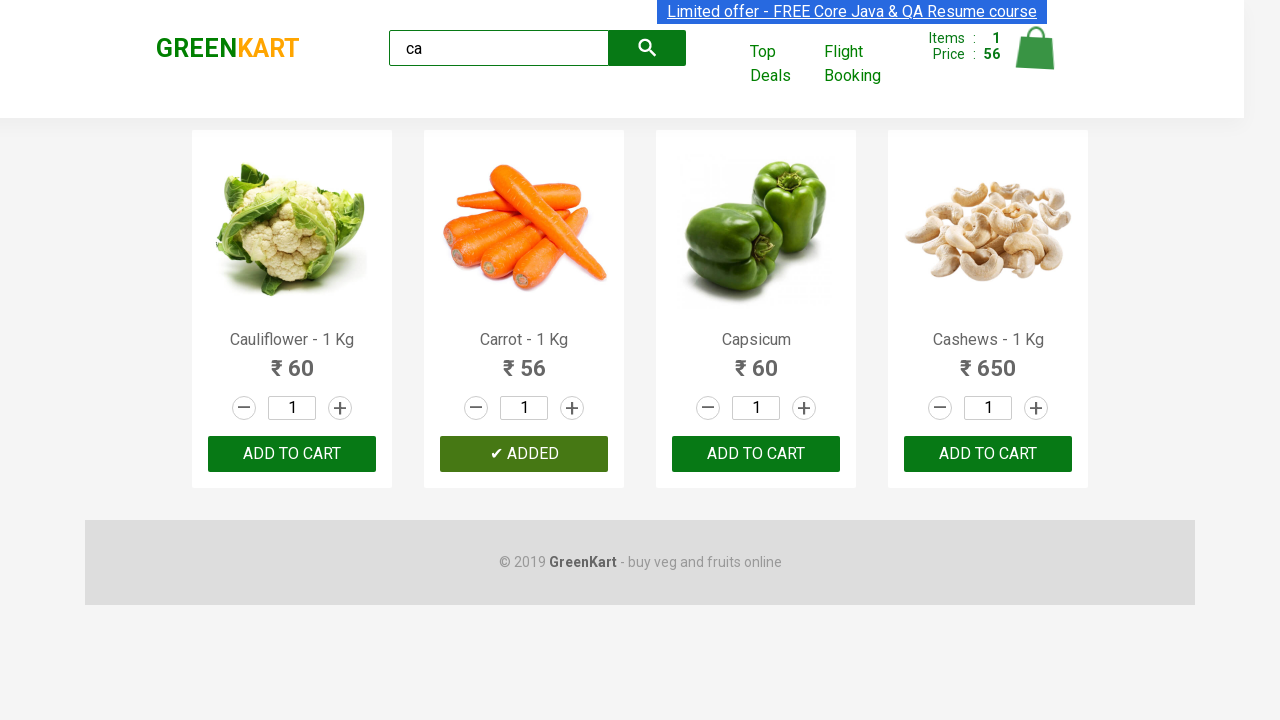

Found and clicked ADD TO CART button for Cashews product at (988, 454) on .products .product >> nth=3 >> button
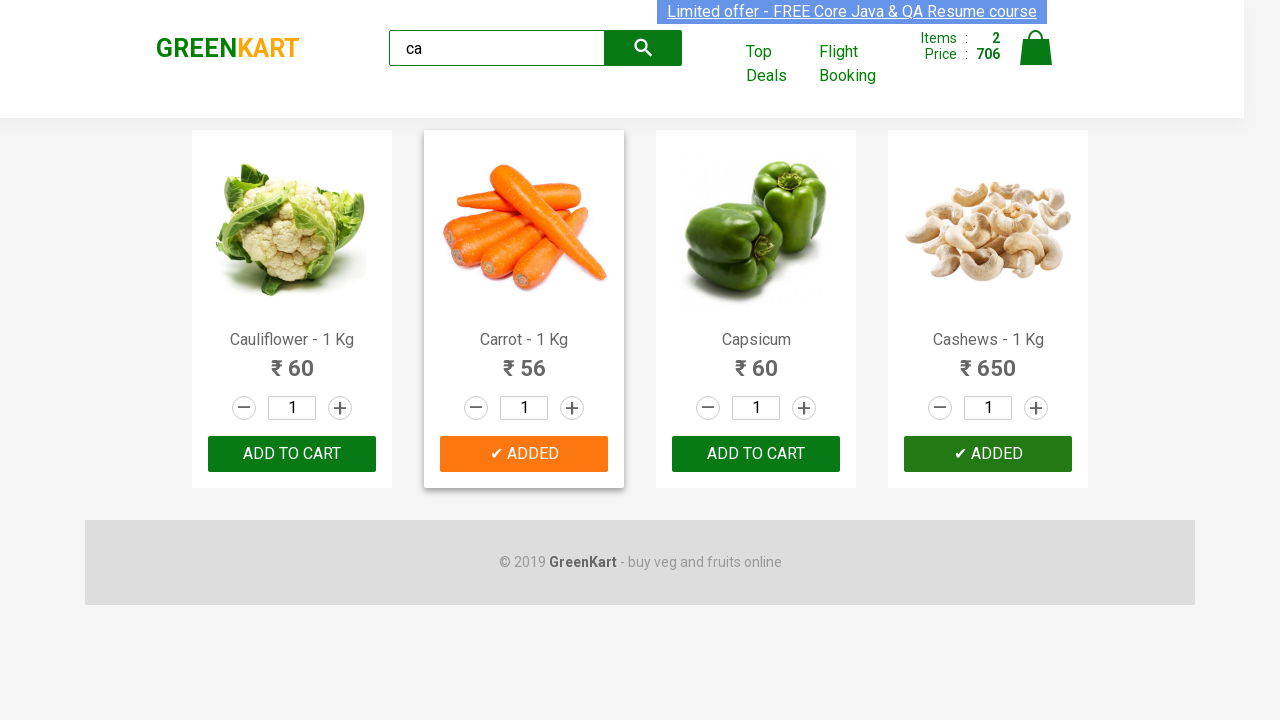

Verified brand text is 'GREENKART'
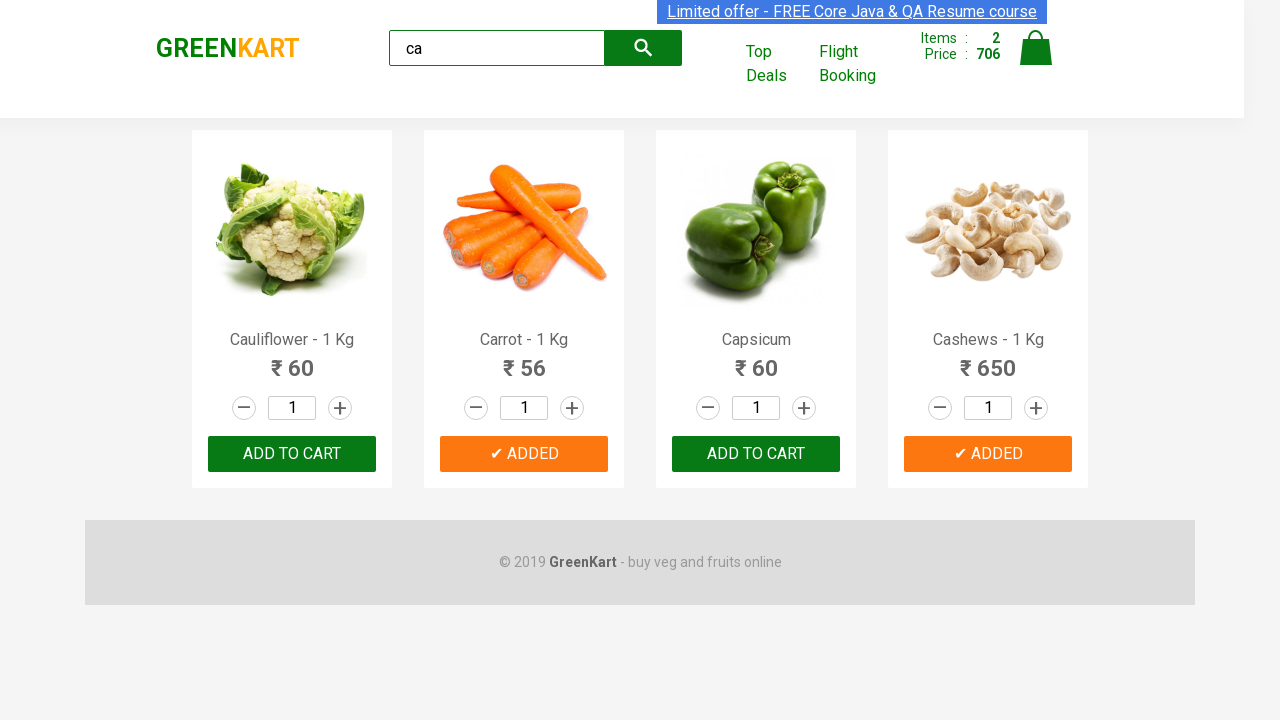

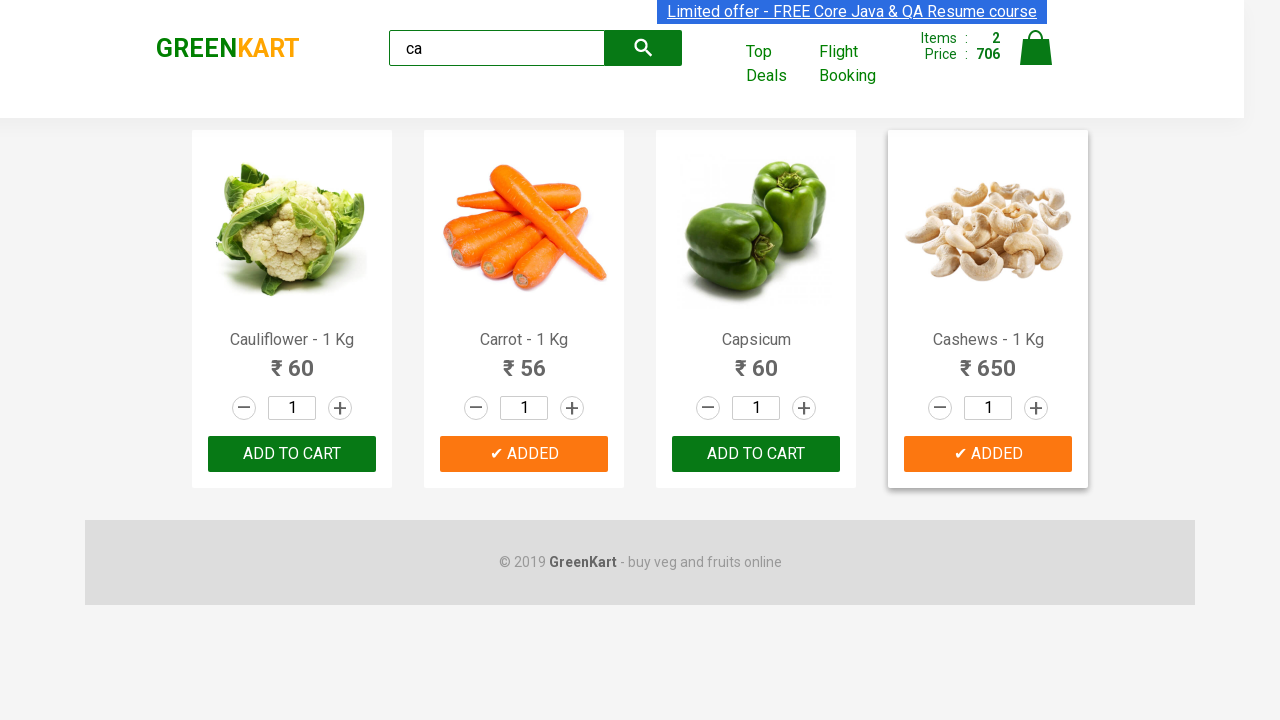